Navigates to an Indeed job listing page and waits for it to load

Starting URL: https://www.indeed.com/q-usa-jobs.html?vjk=cb6f8784a20d240b

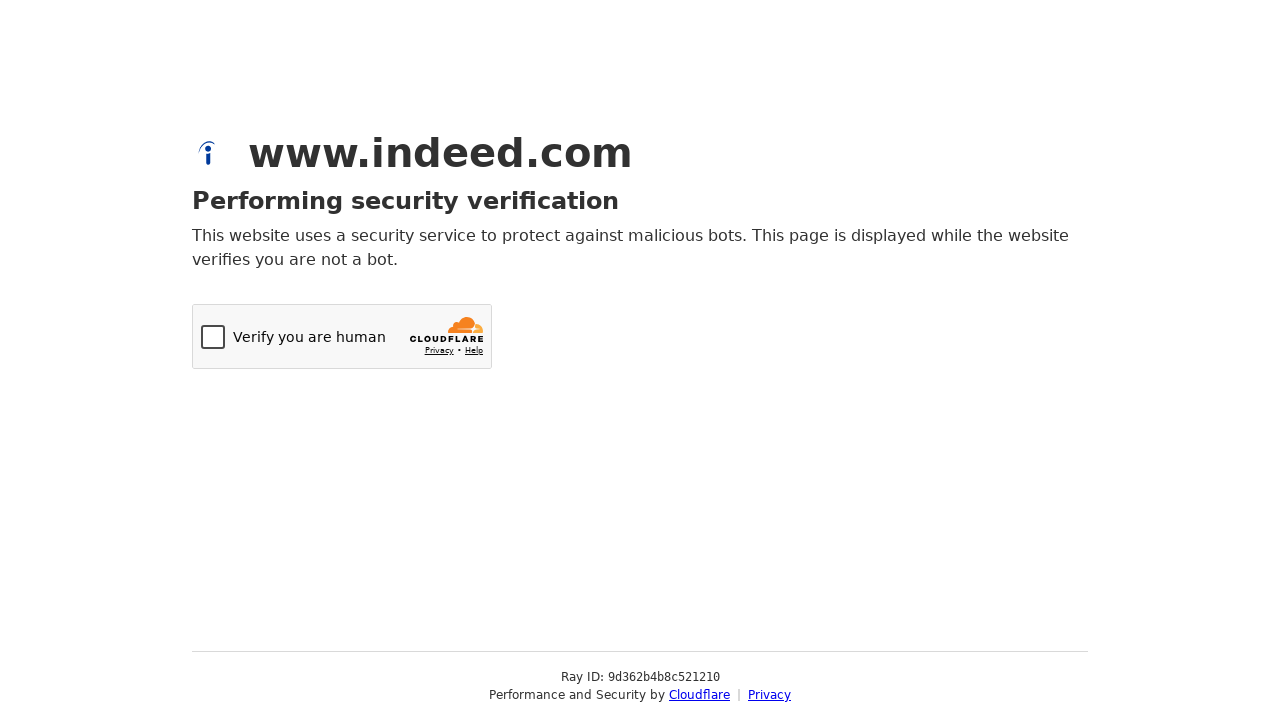

Navigated to Indeed job listing page
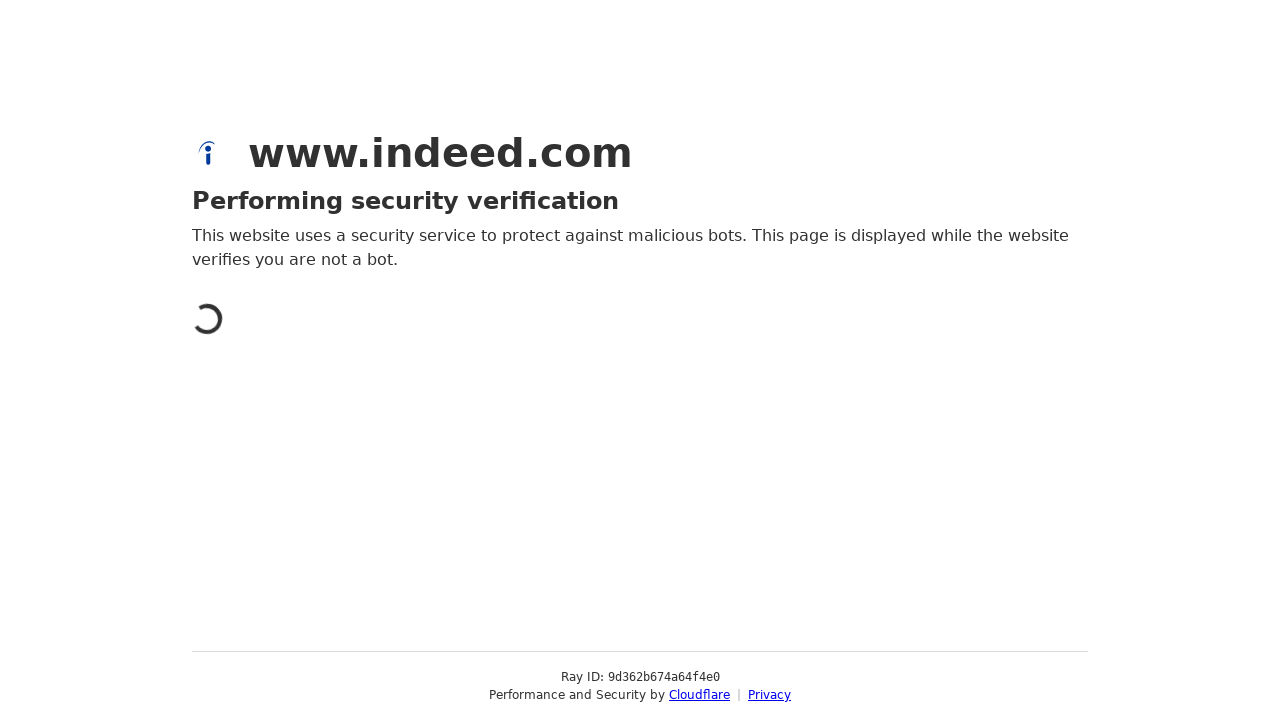

Waited for page to fully load with networkidle state
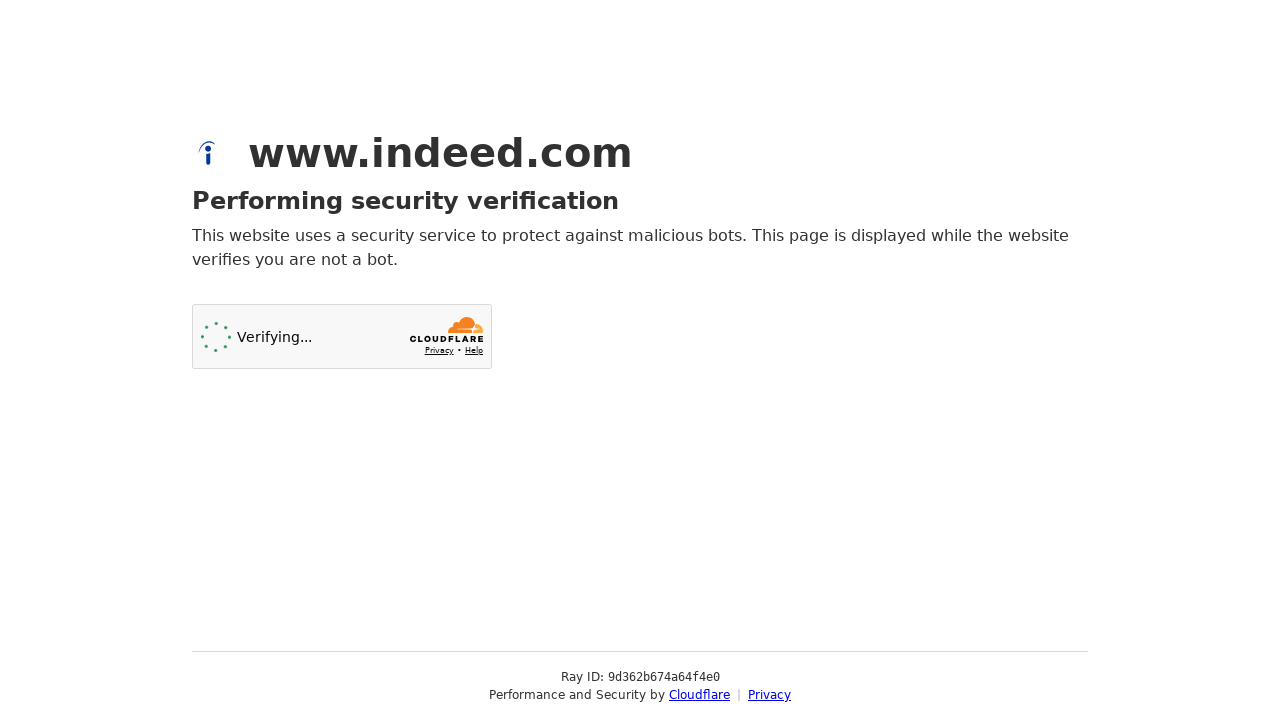

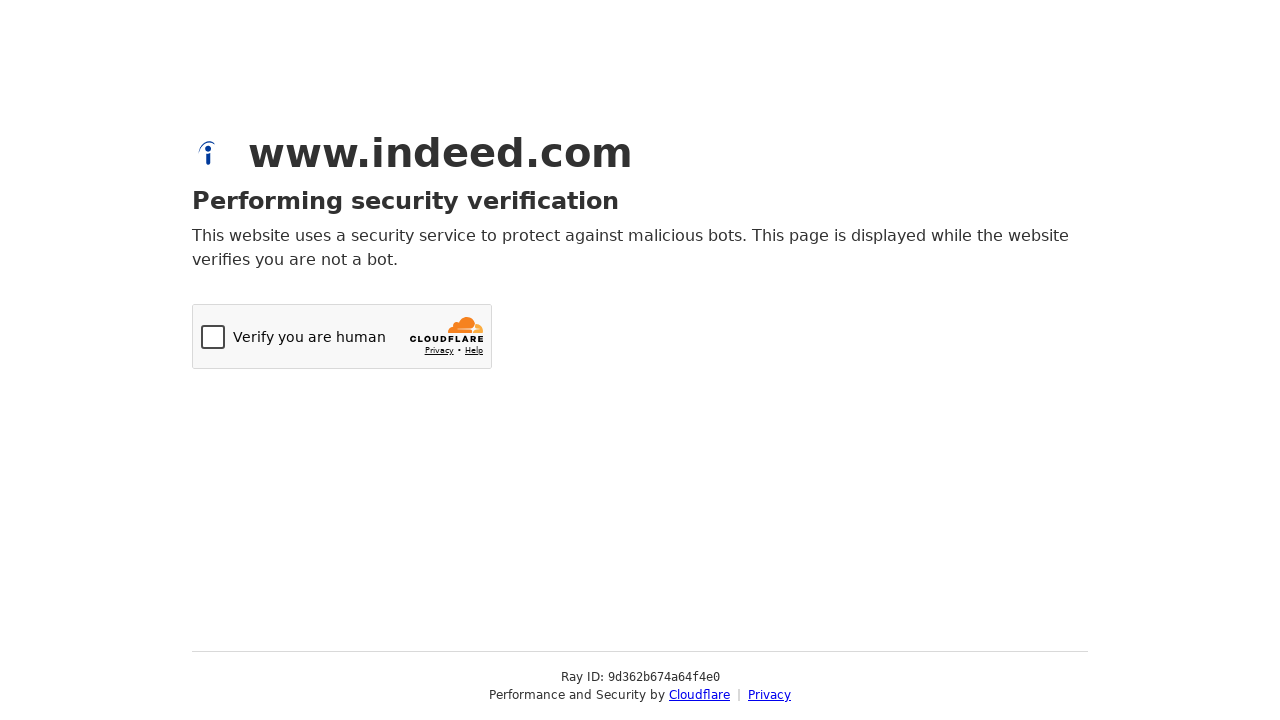